Tests double click functionality by double-clicking a button and verifying the result message

Starting URL: https://automationfc.github.io/basic-form/index.html

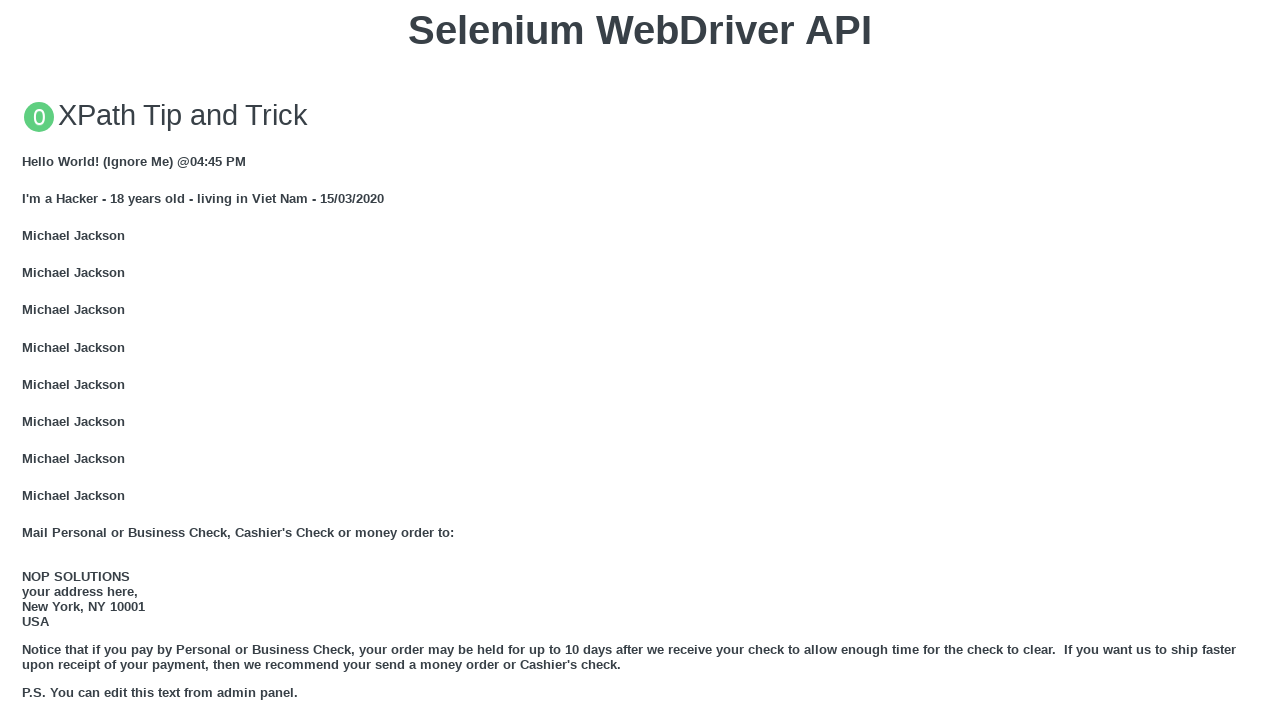

Double-clicked the 'Double click me' button at (640, 361) on button:has-text('Double click me')
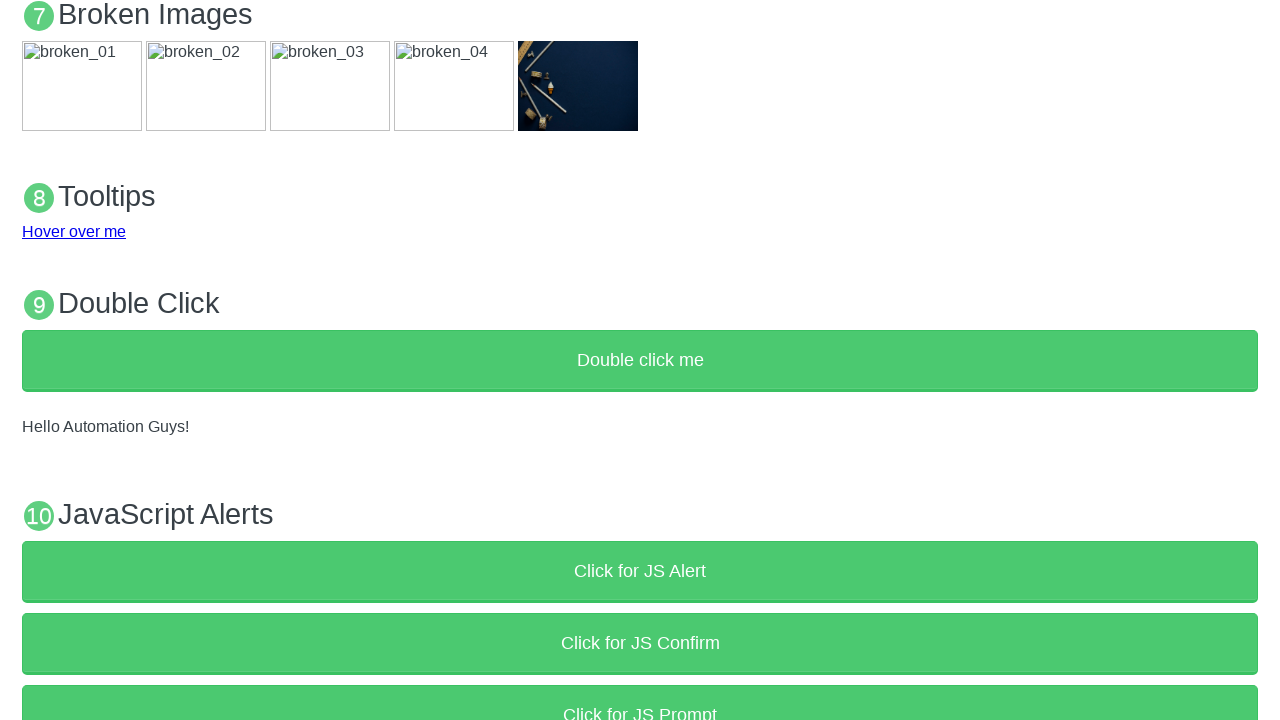

Located the demo text element
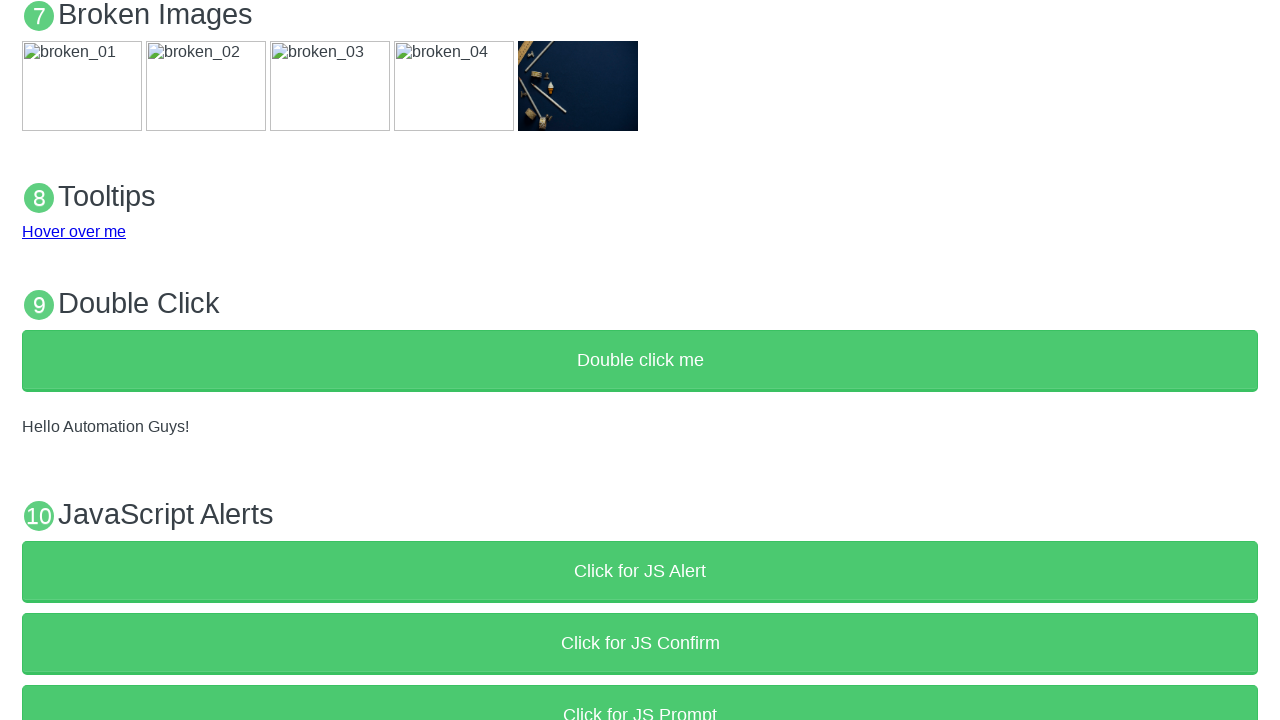

Verified demo text displays 'Hello Automation Guys!'
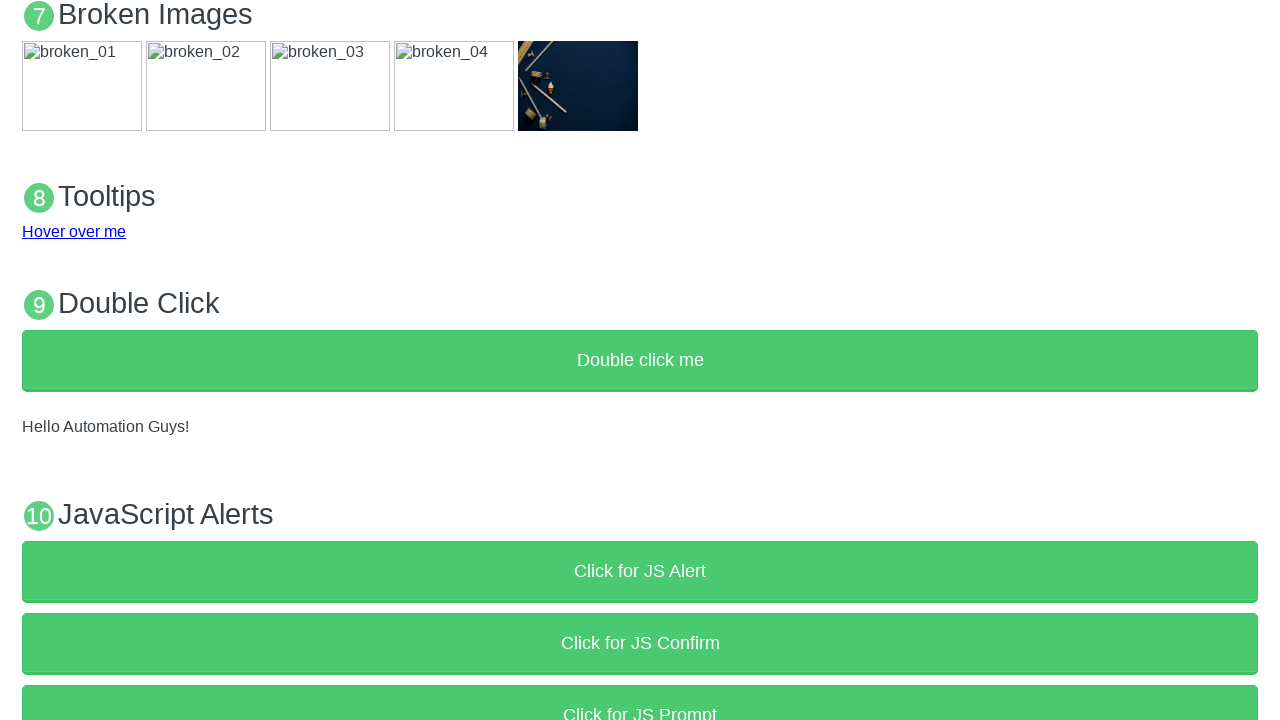

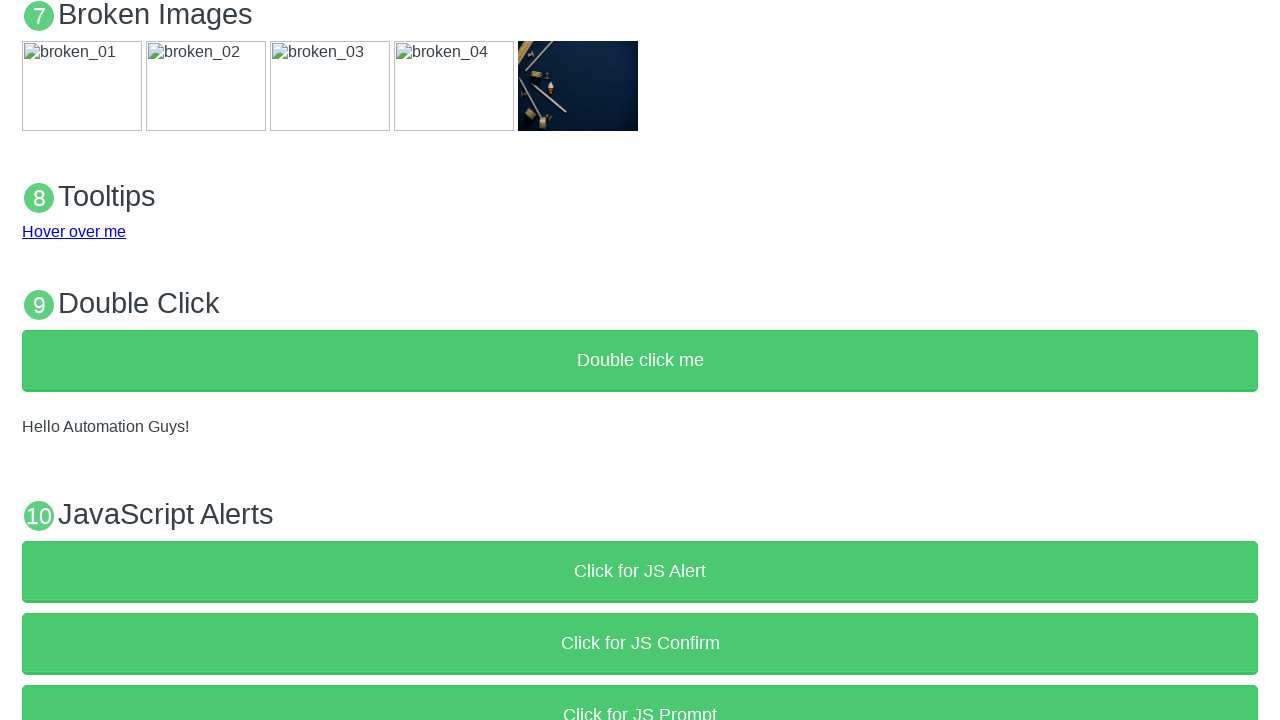